Tests the Right Click Me button functionality by right-clicking it and verifying the right click message appears.

Starting URL: https://demoqa.com/buttons

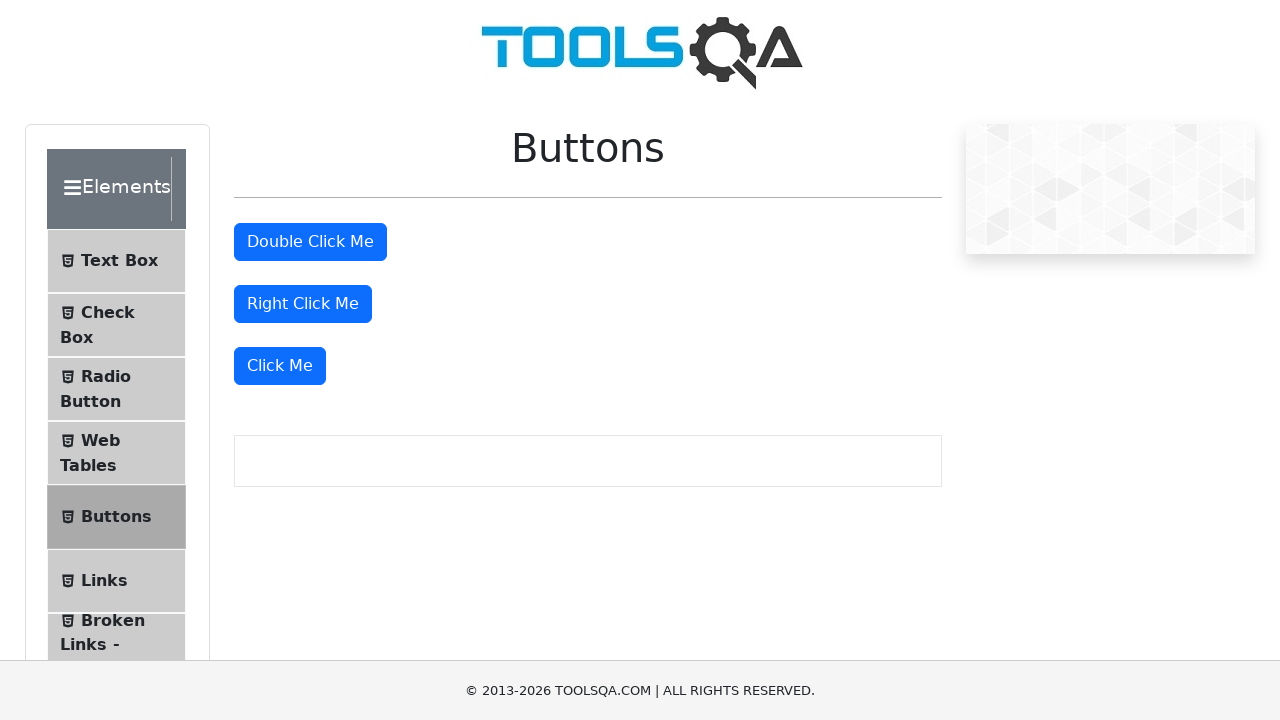

Right-clicked the 'Right Click Me' button at (303, 304) on internal:role=button[name="Right Click Me"i]
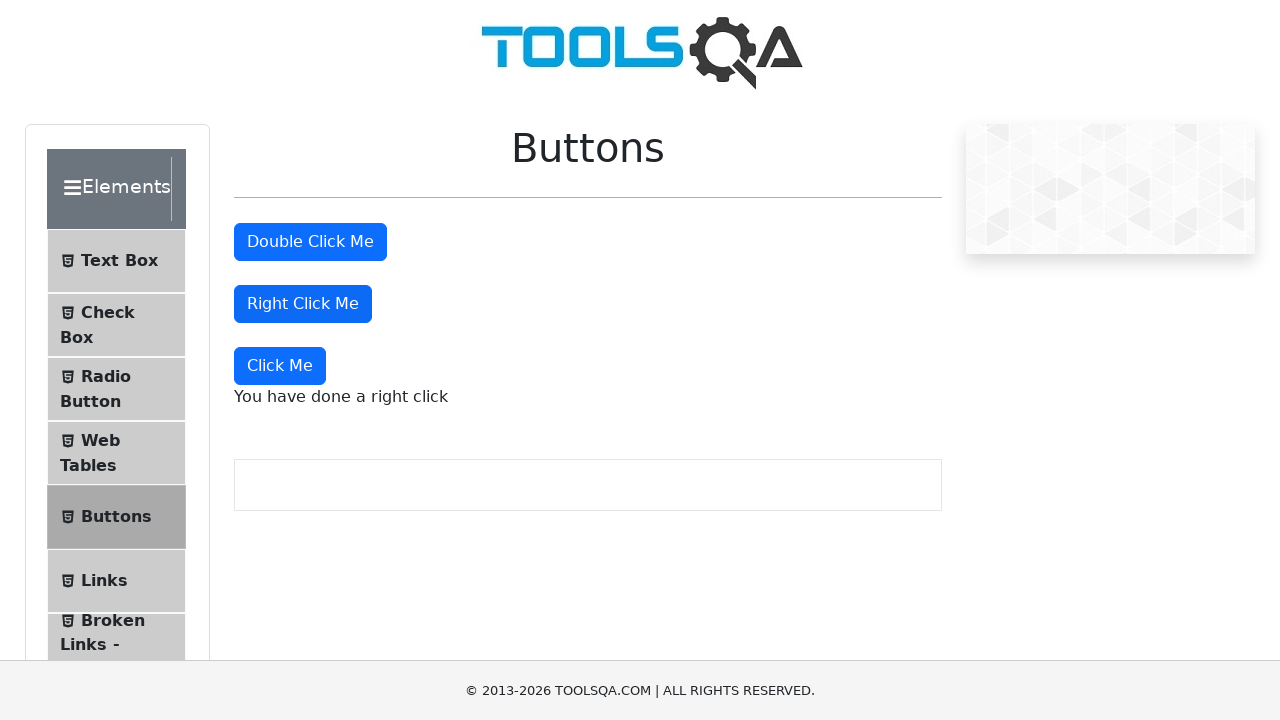

Verified 'You have done a right click' message is visible
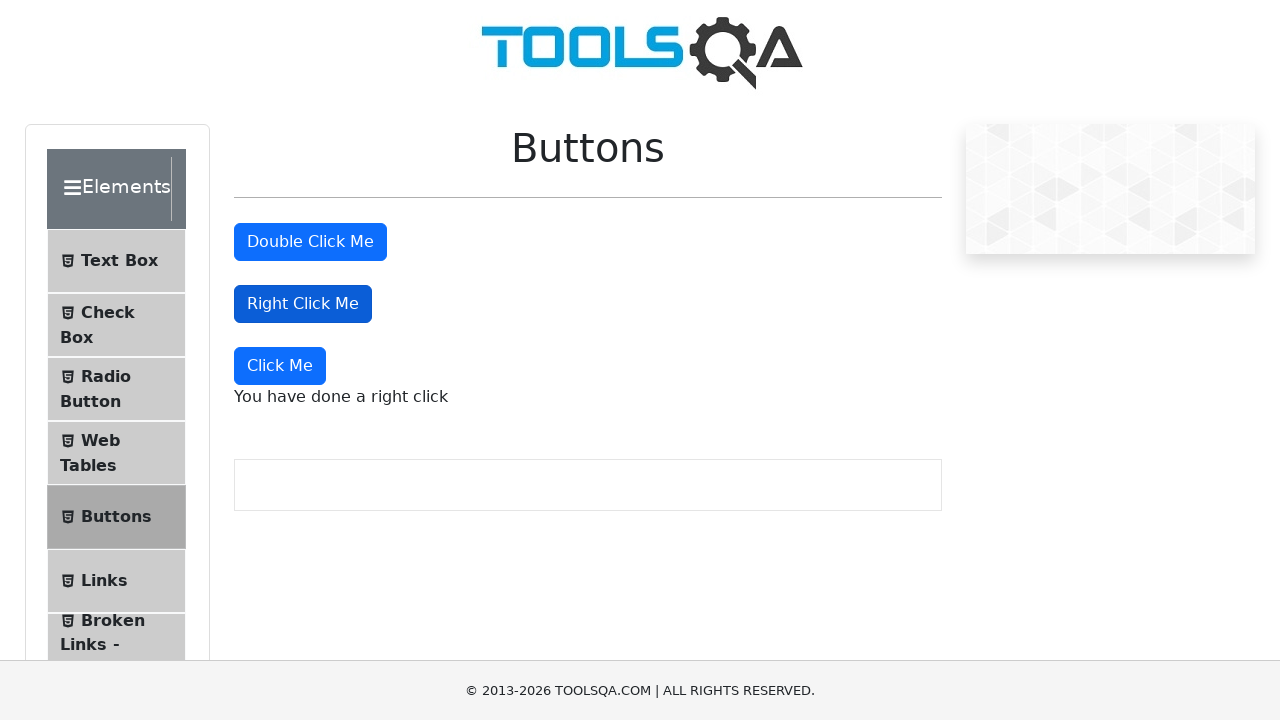

Verified 'You have done a double click' message is hidden
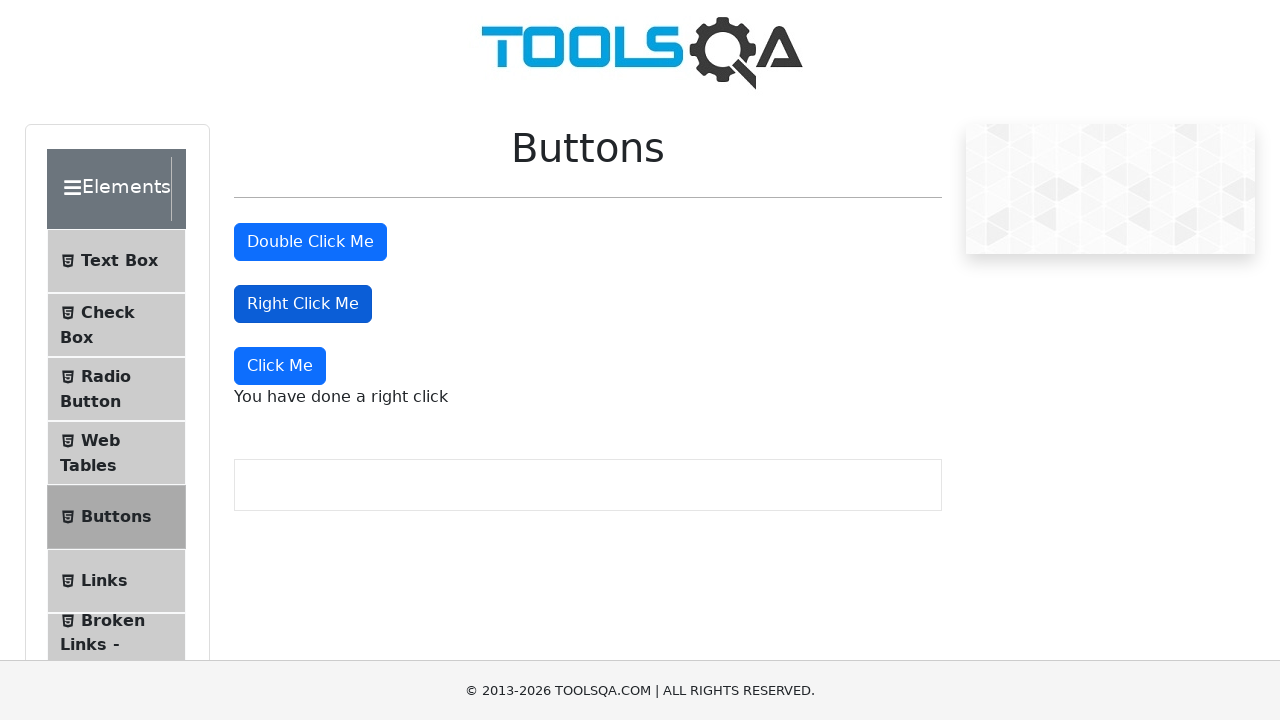

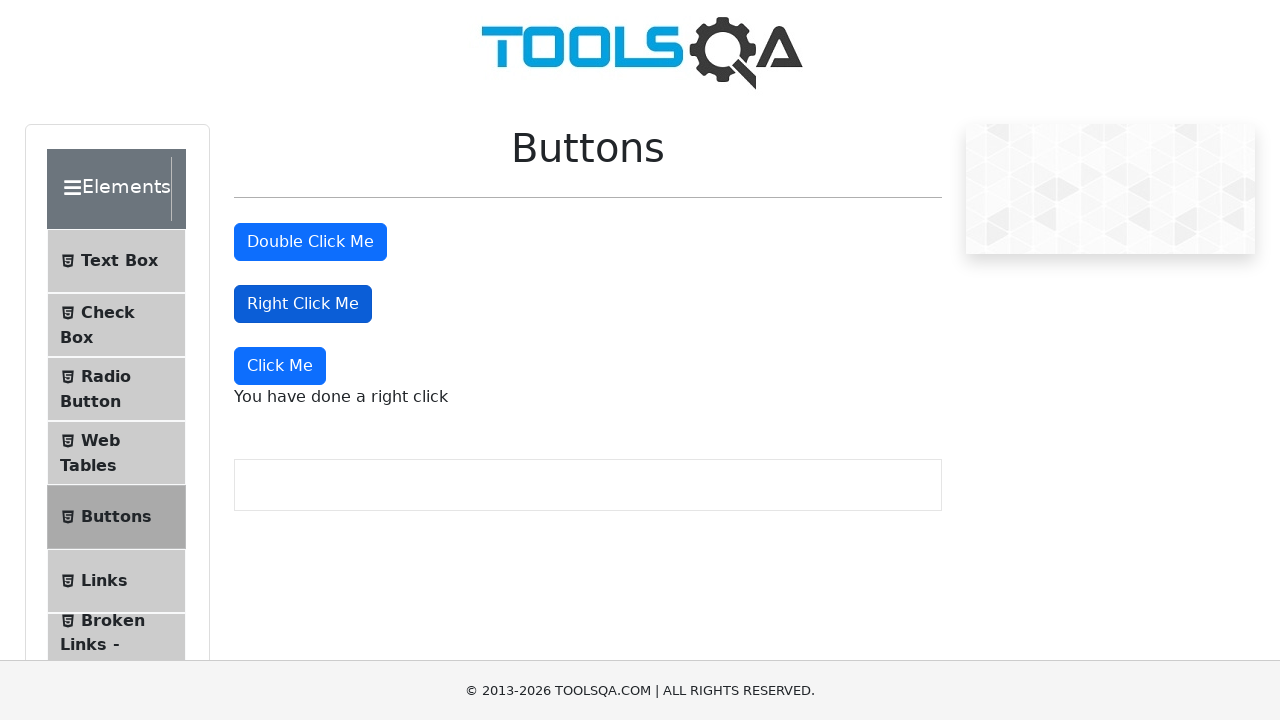